Tests alert handling functionality by clicking a button that triggers an alert and waiting for it to appear

Starting URL: https://www.leafground.com/alert.xhtml

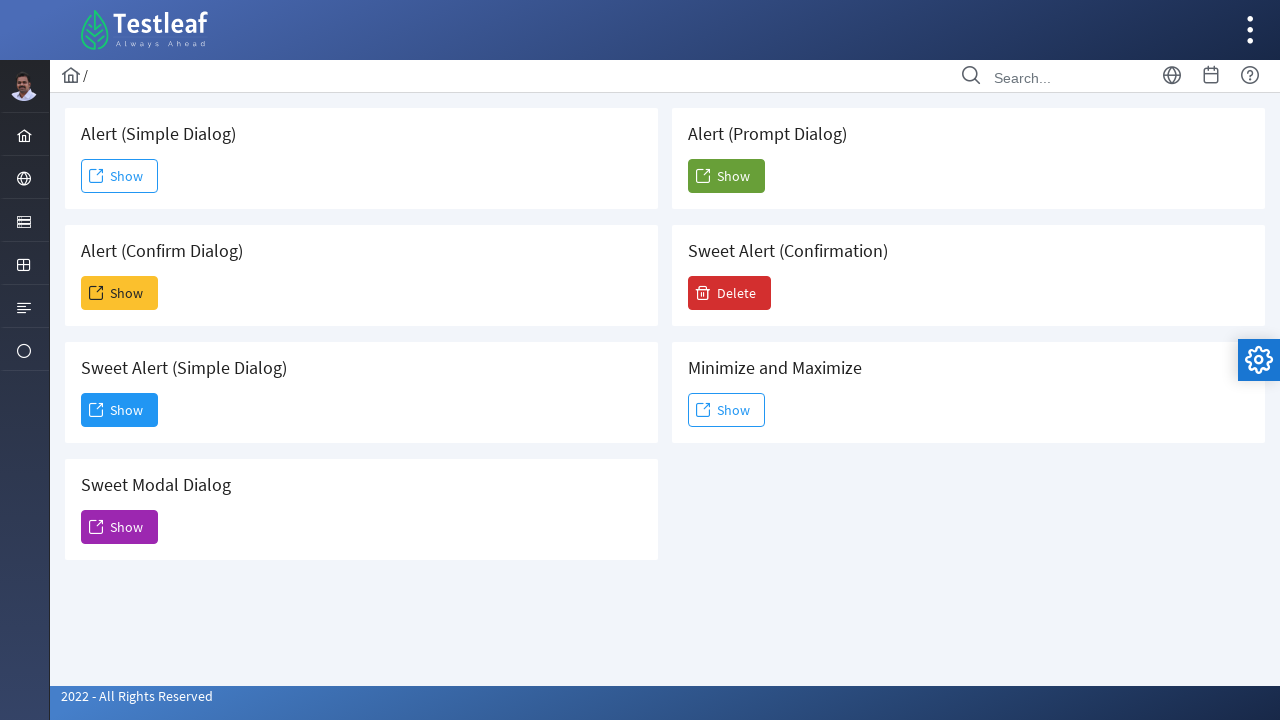

Clicked button to trigger alert at (120, 176) on xpath=//*[@id="j_idt88:j_idt91"]
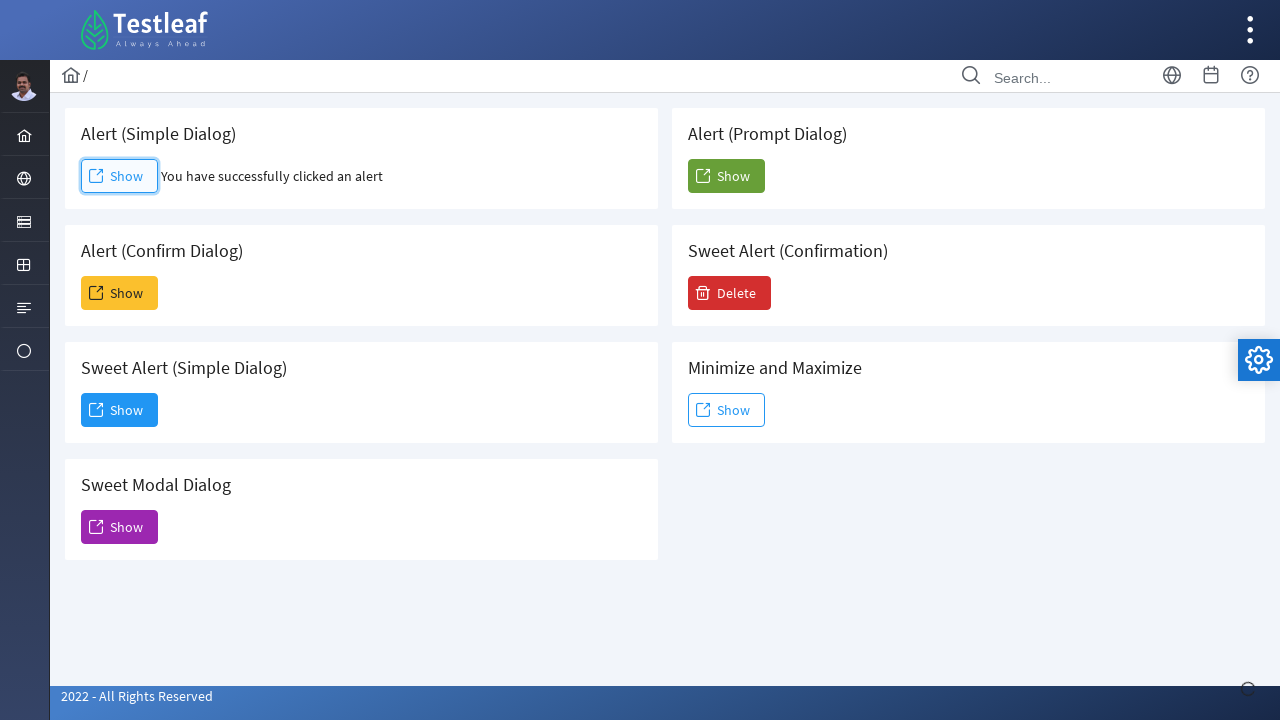

Set up dialog handler to accept alert
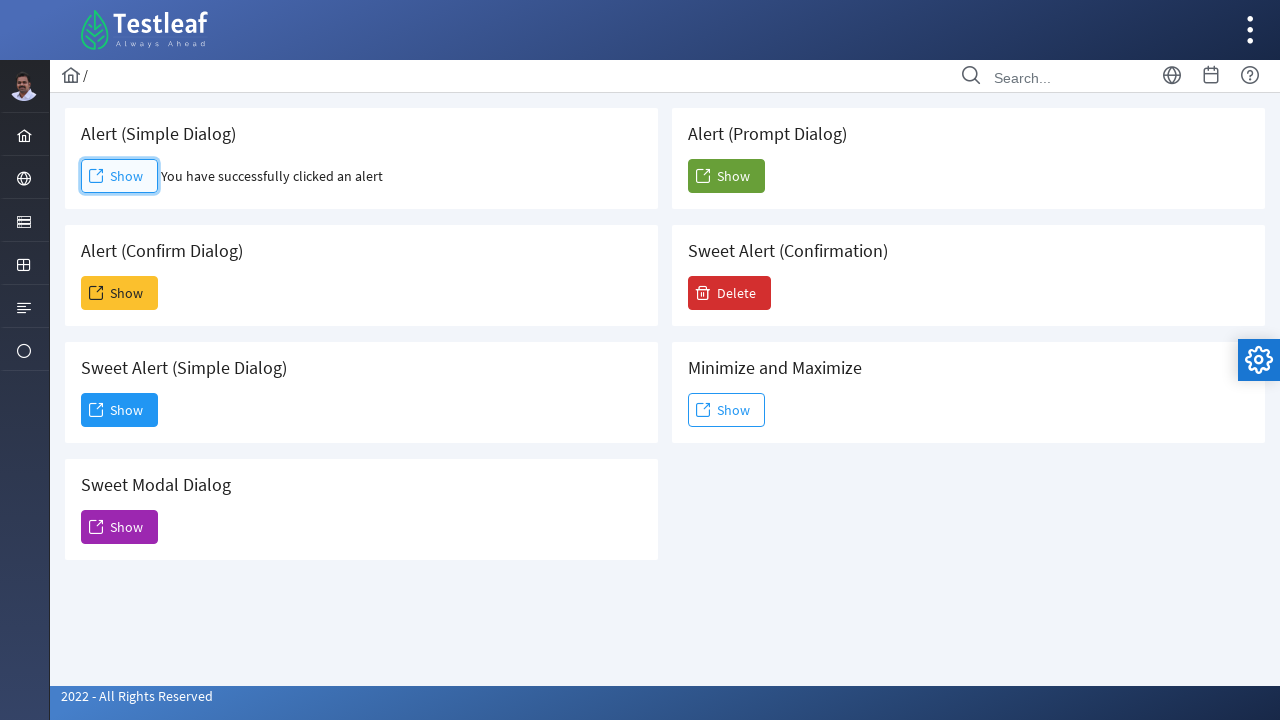

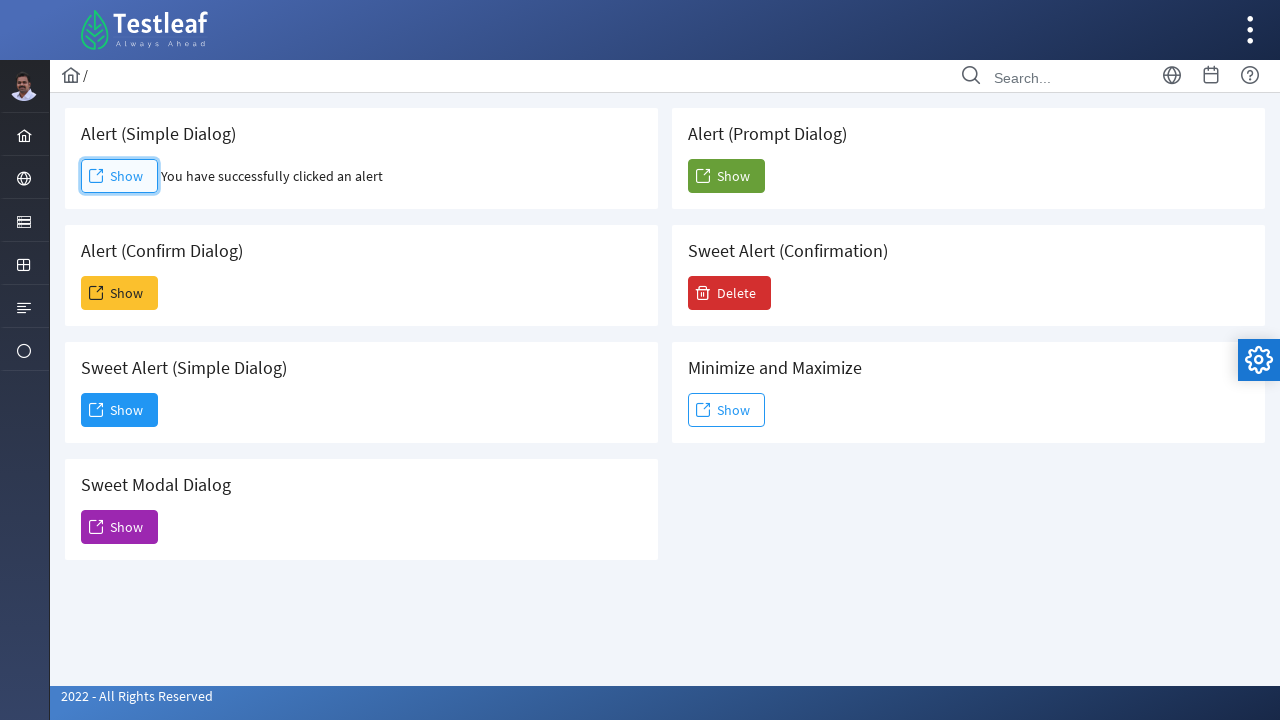